Tests iframe handling by switching to an iframe, verifying content inside it is displayed, then switching back to the main content and verifying the header text is visible.

Starting URL: https://practice.cydeo.com/iframe

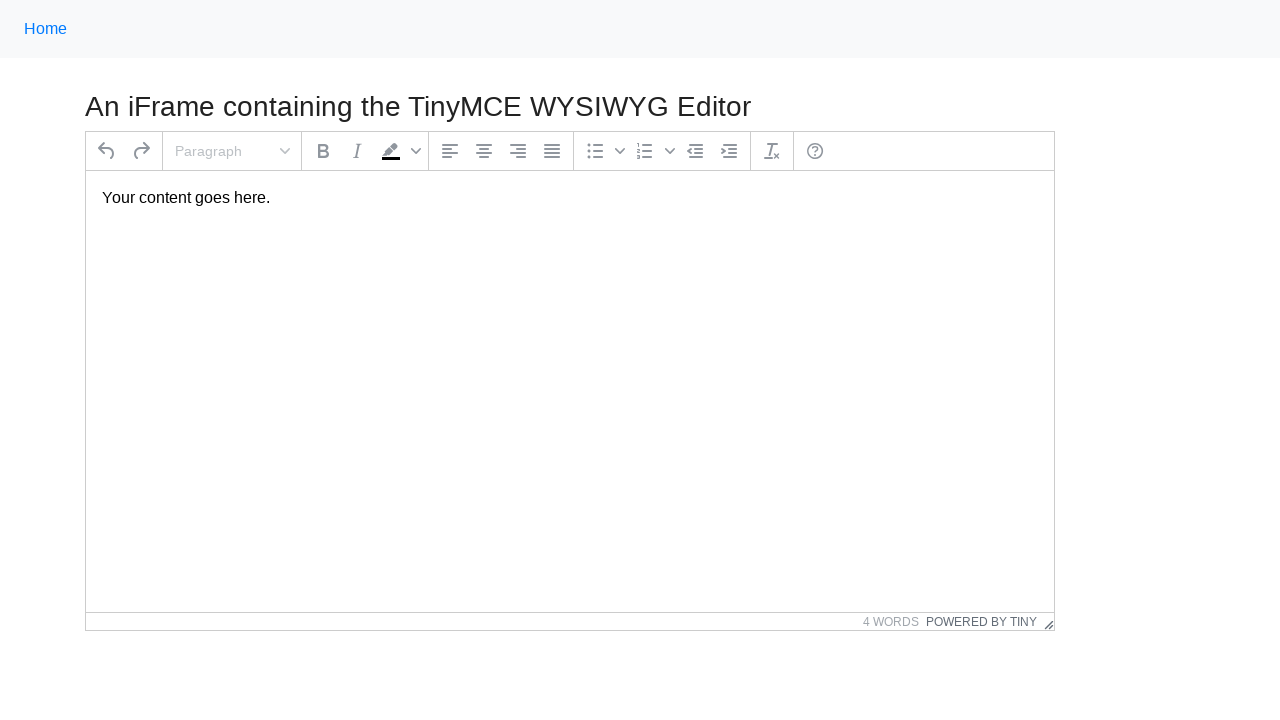

Navigated to iframe practice page
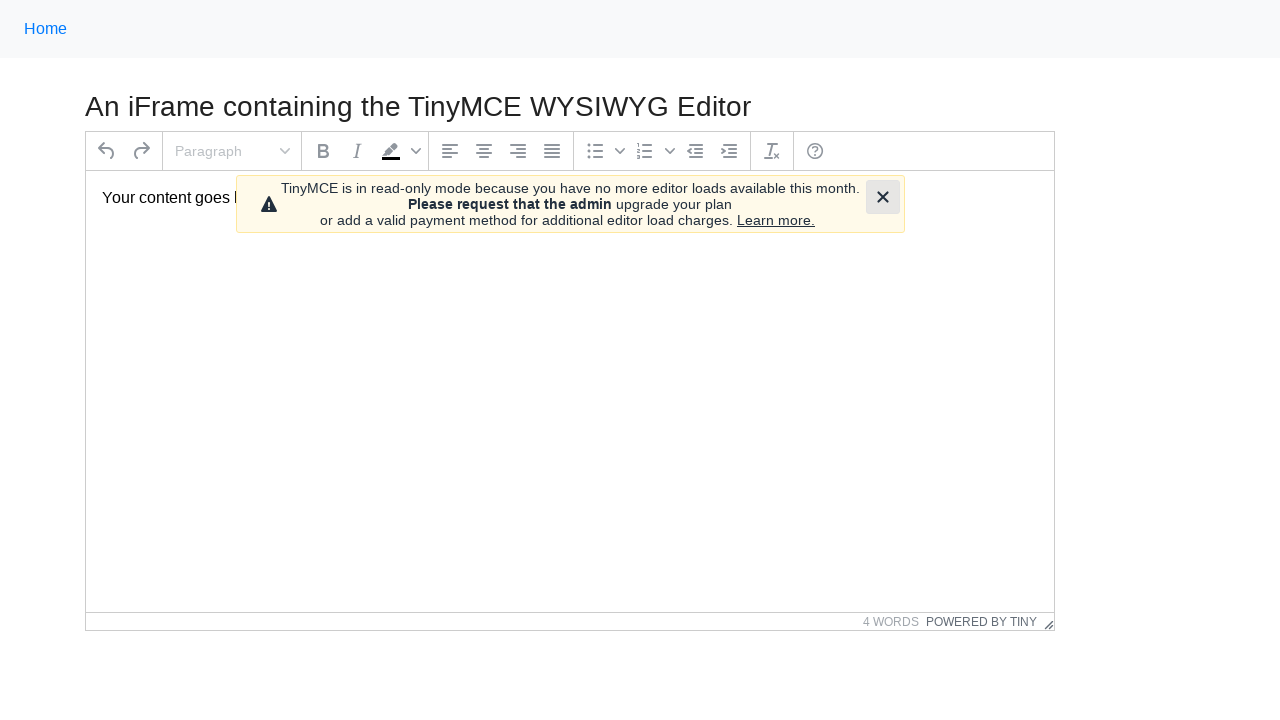

Located iframe element with id 'mce_0_ifr'
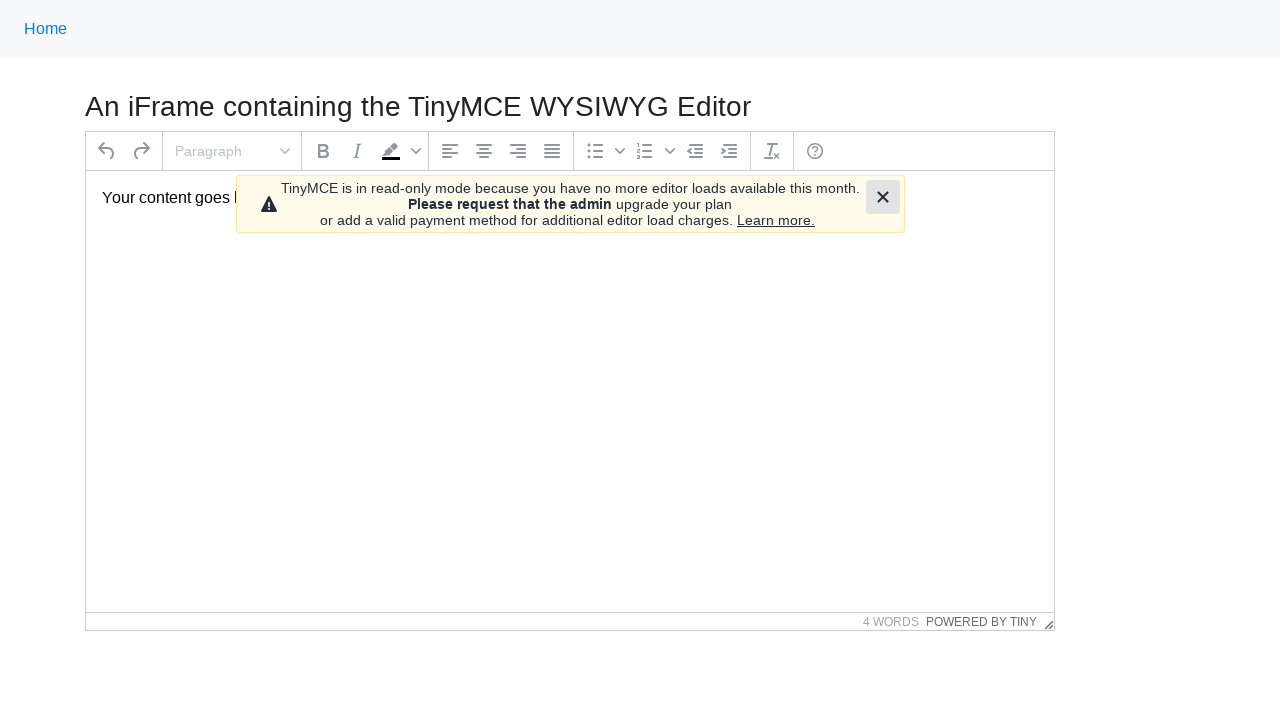

Located paragraph element inside iframe
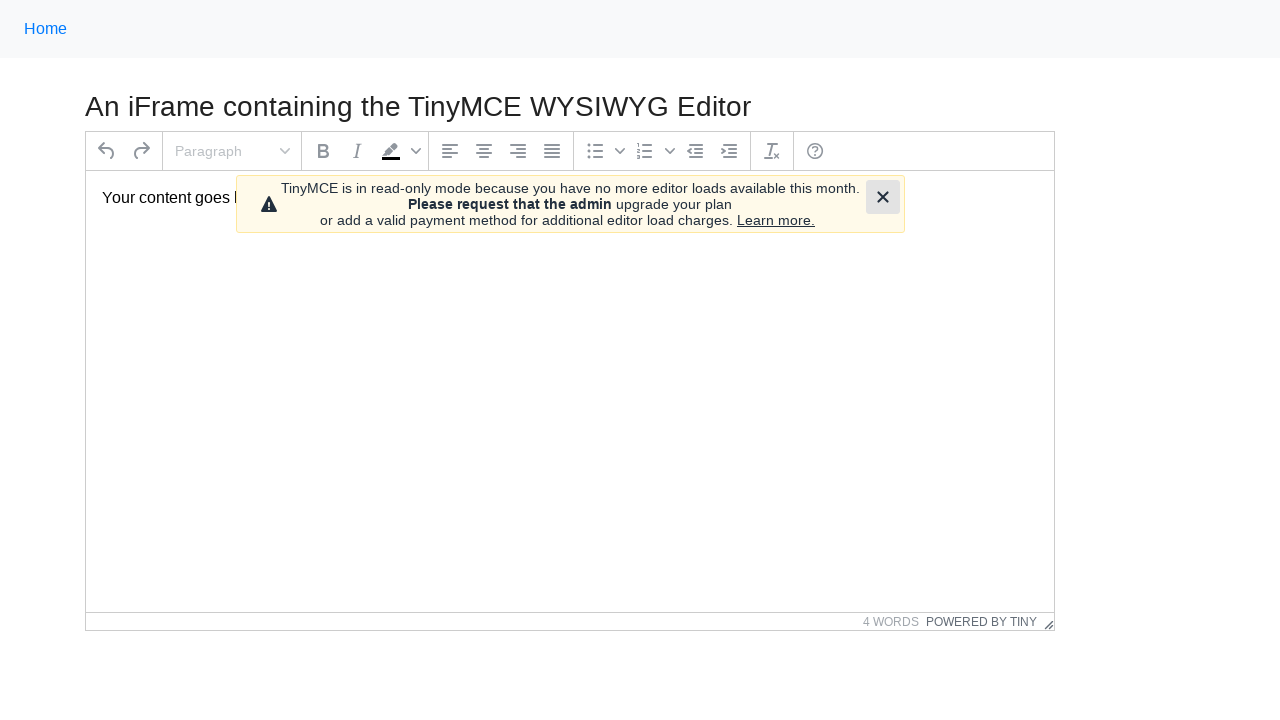

Waited for text content inside iframe to become visible
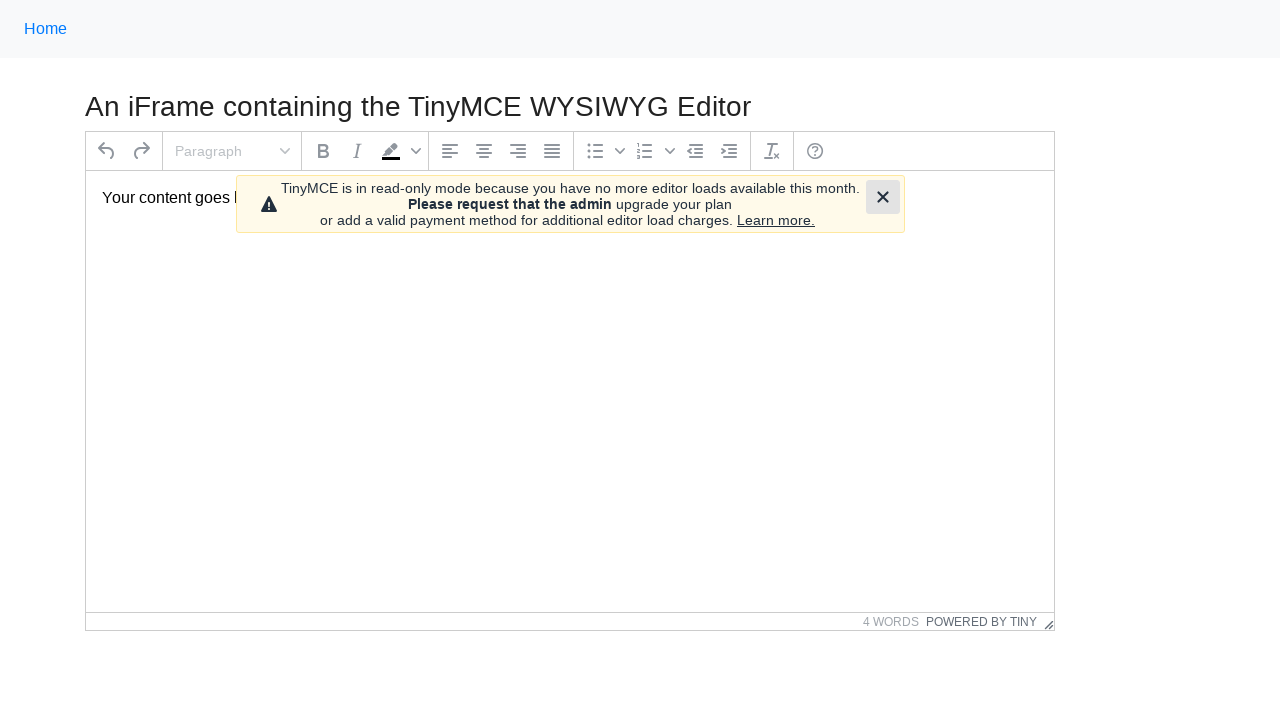

Verified text area inside iframe is displayed
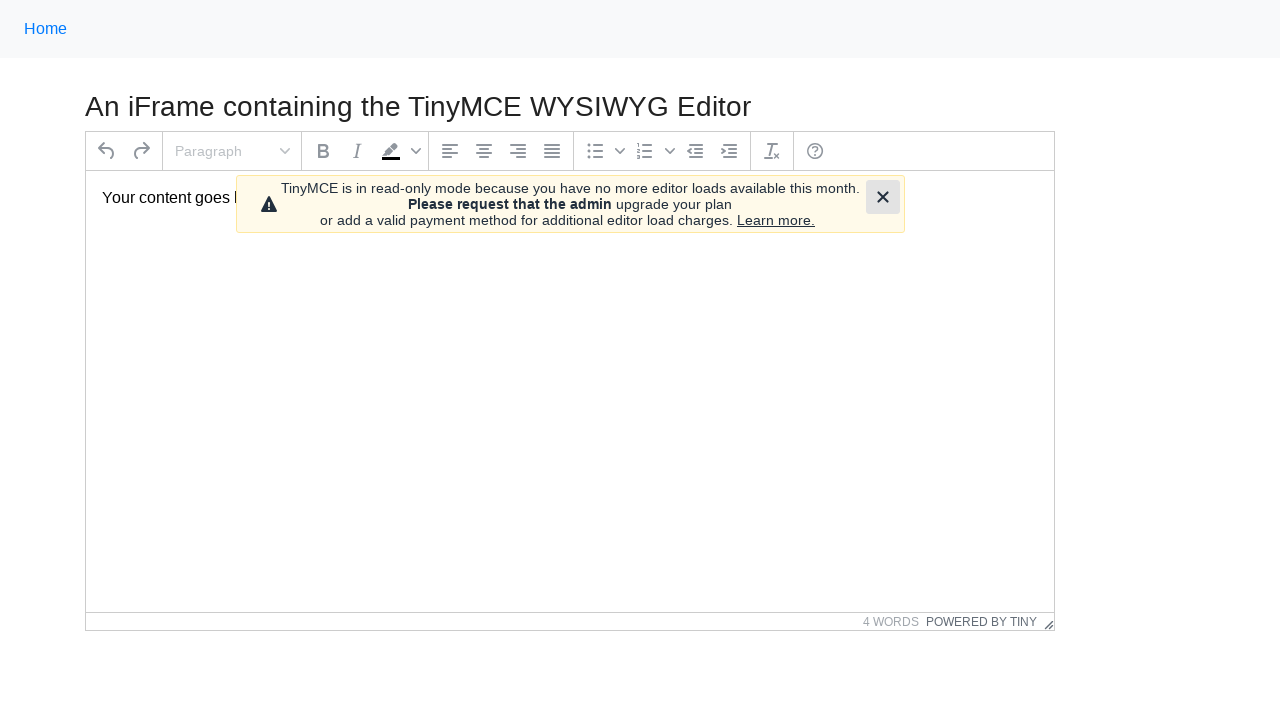

Located header element in main content
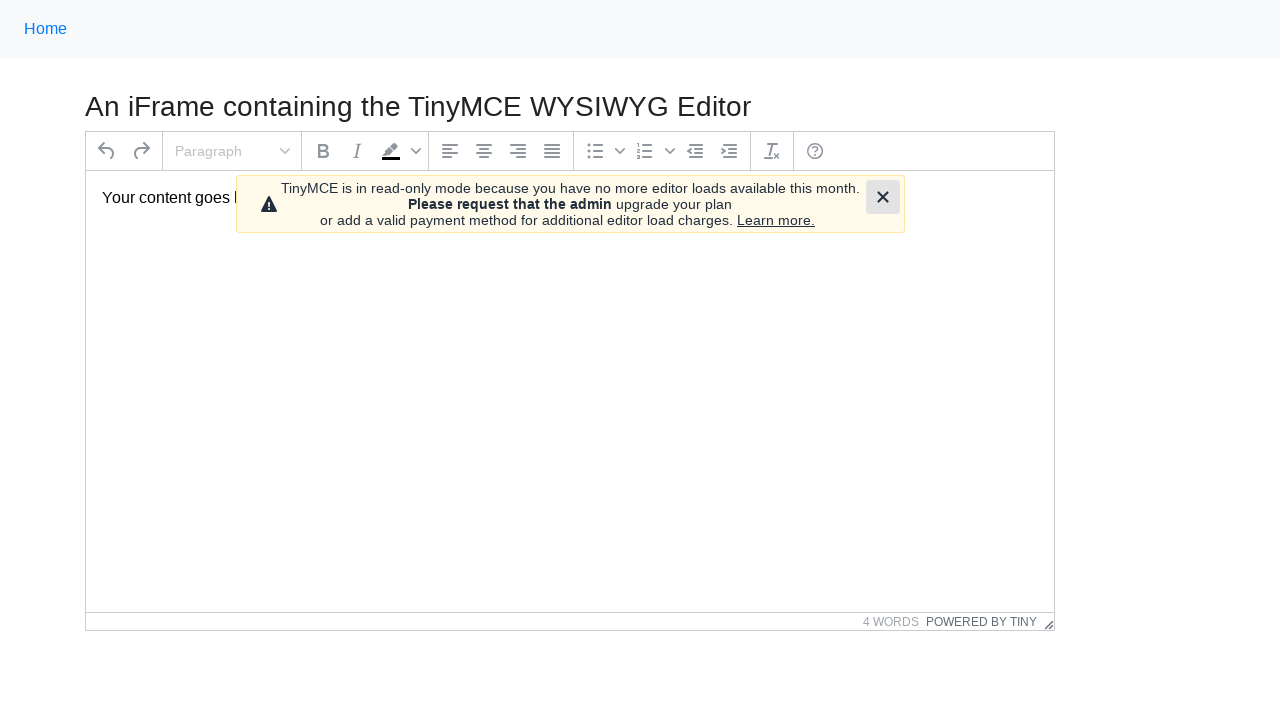

Verified header text is displayed in main content
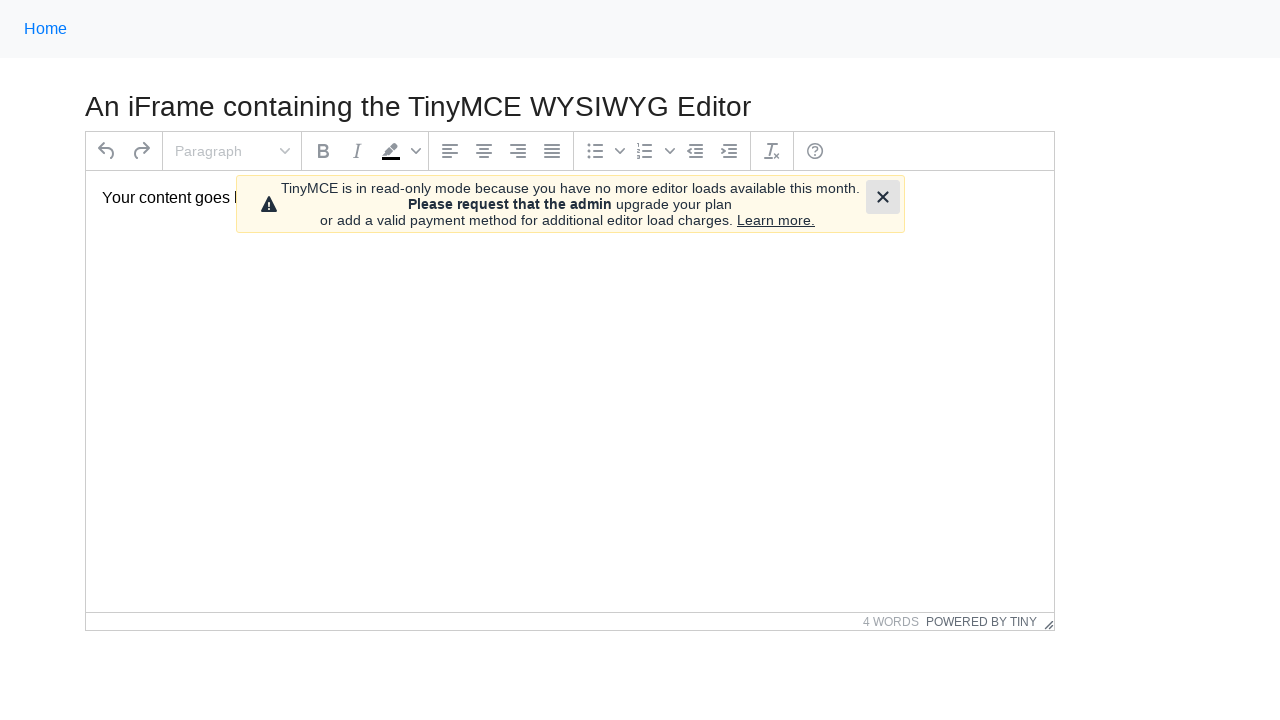

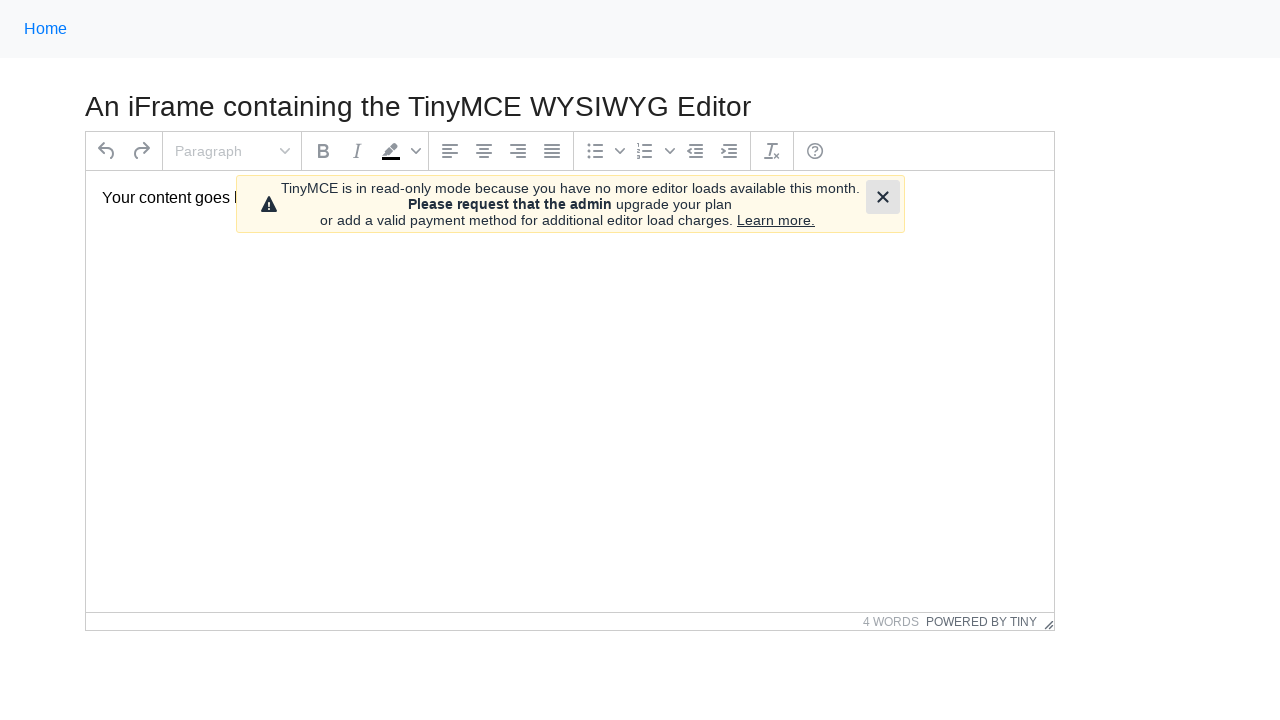